Tests that entered text is trimmed (leading/trailing spaces removed) when editing a todo item.

Starting URL: https://demo.playwright.dev/todomvc

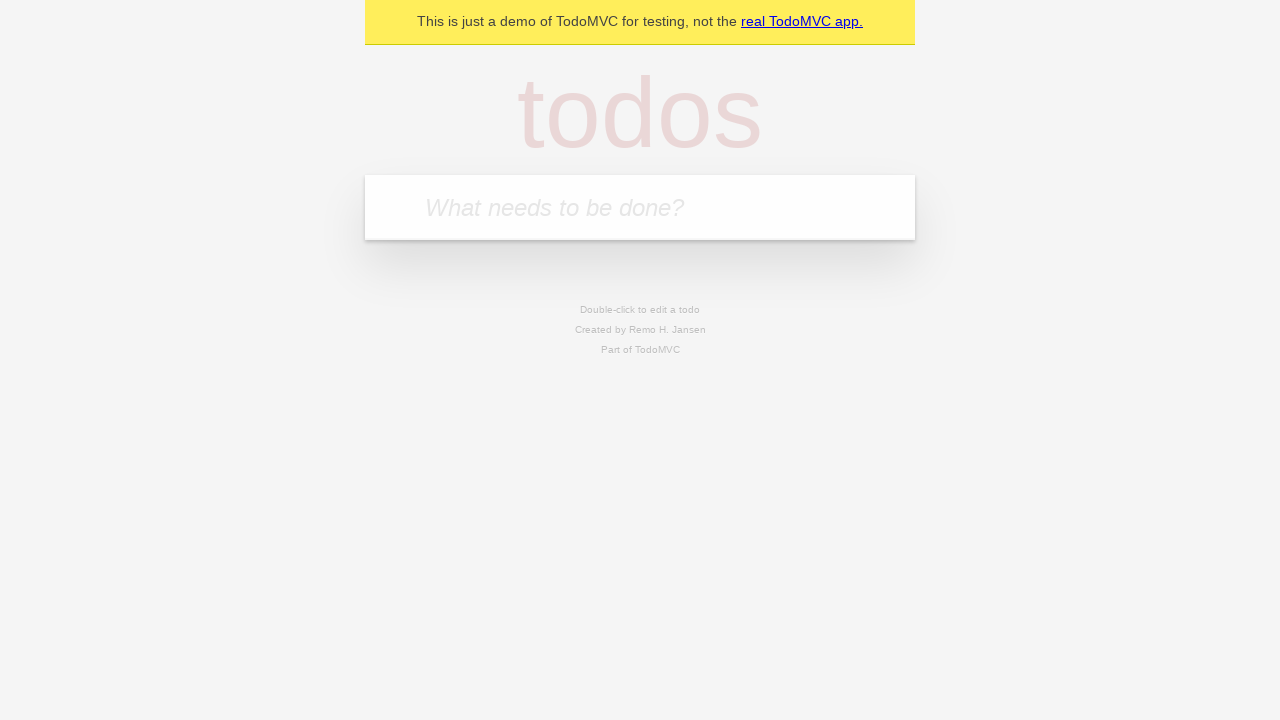

Filled todo input with 'buy some cheese' on internal:attr=[placeholder="What needs to be done?"i]
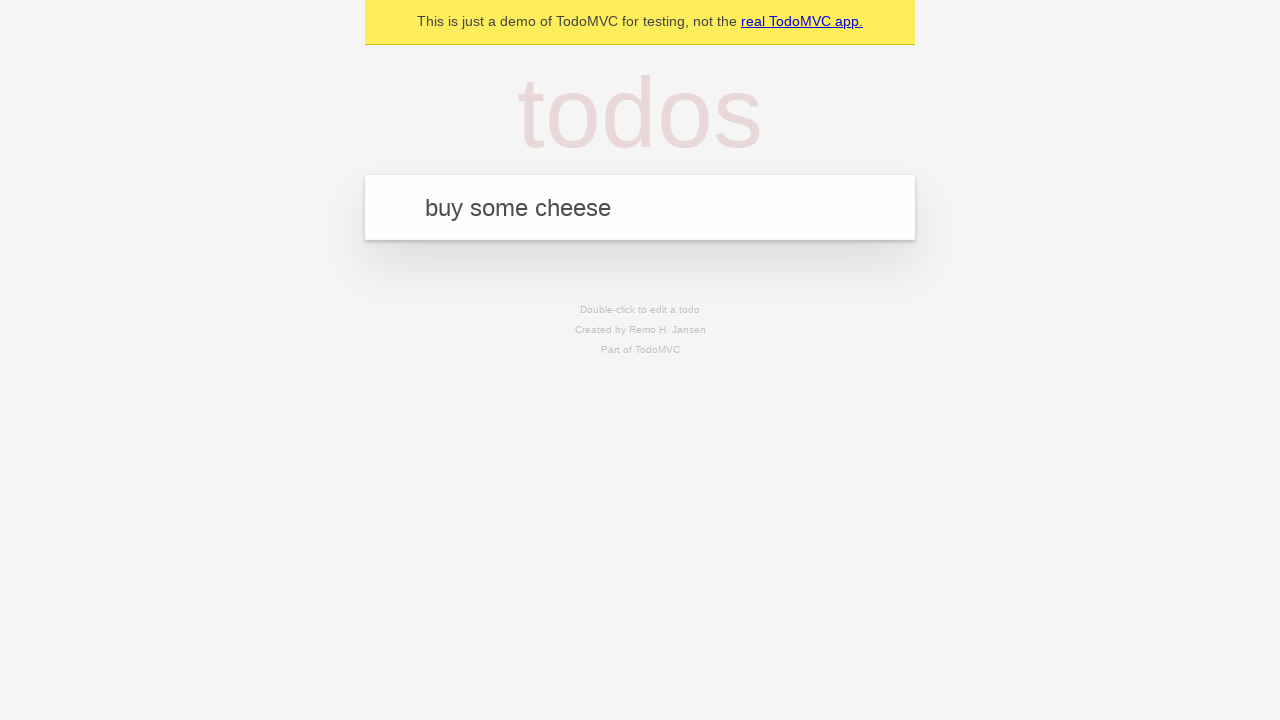

Pressed Enter to add first todo on internal:attr=[placeholder="What needs to be done?"i]
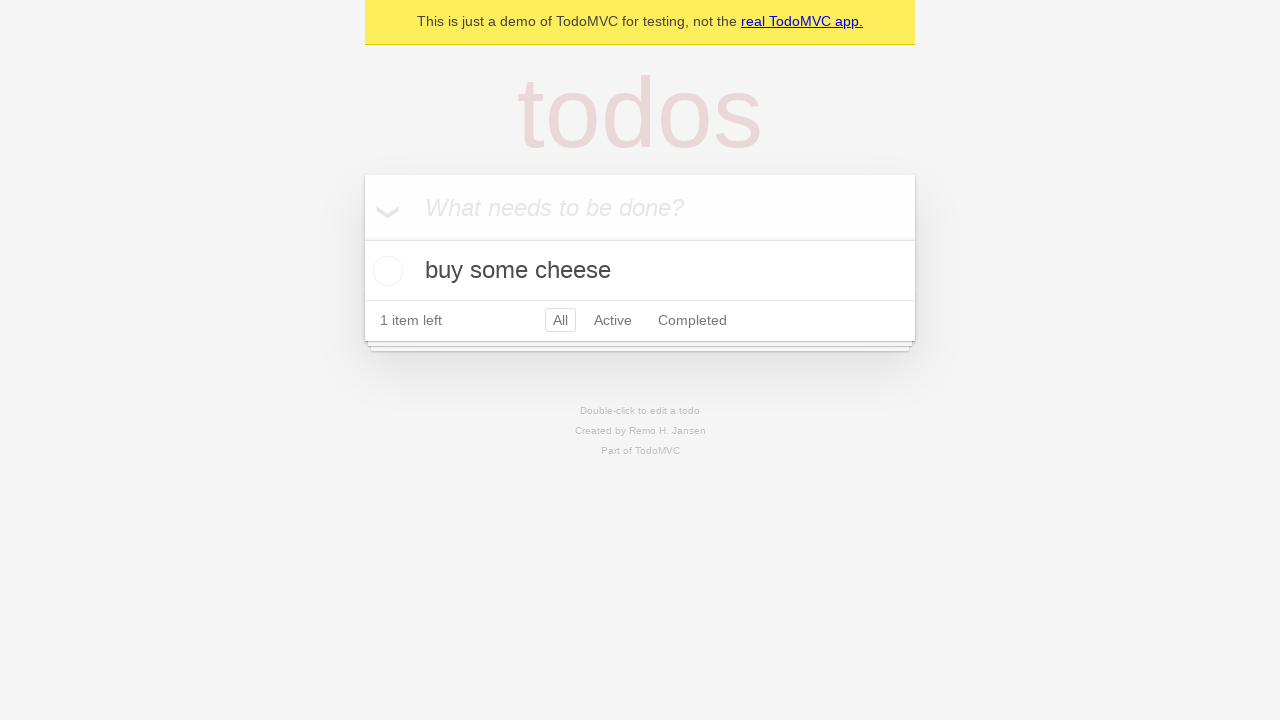

Filled todo input with 'feed the cat' on internal:attr=[placeholder="What needs to be done?"i]
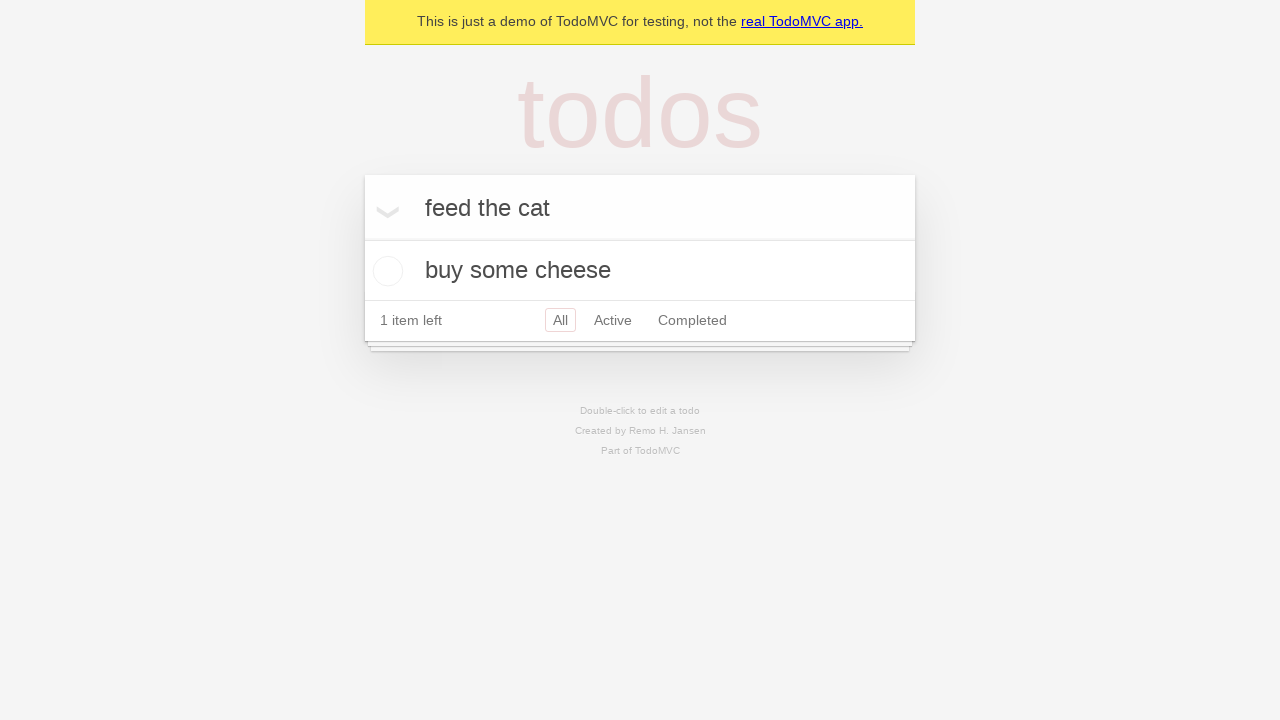

Pressed Enter to add second todo on internal:attr=[placeholder="What needs to be done?"i]
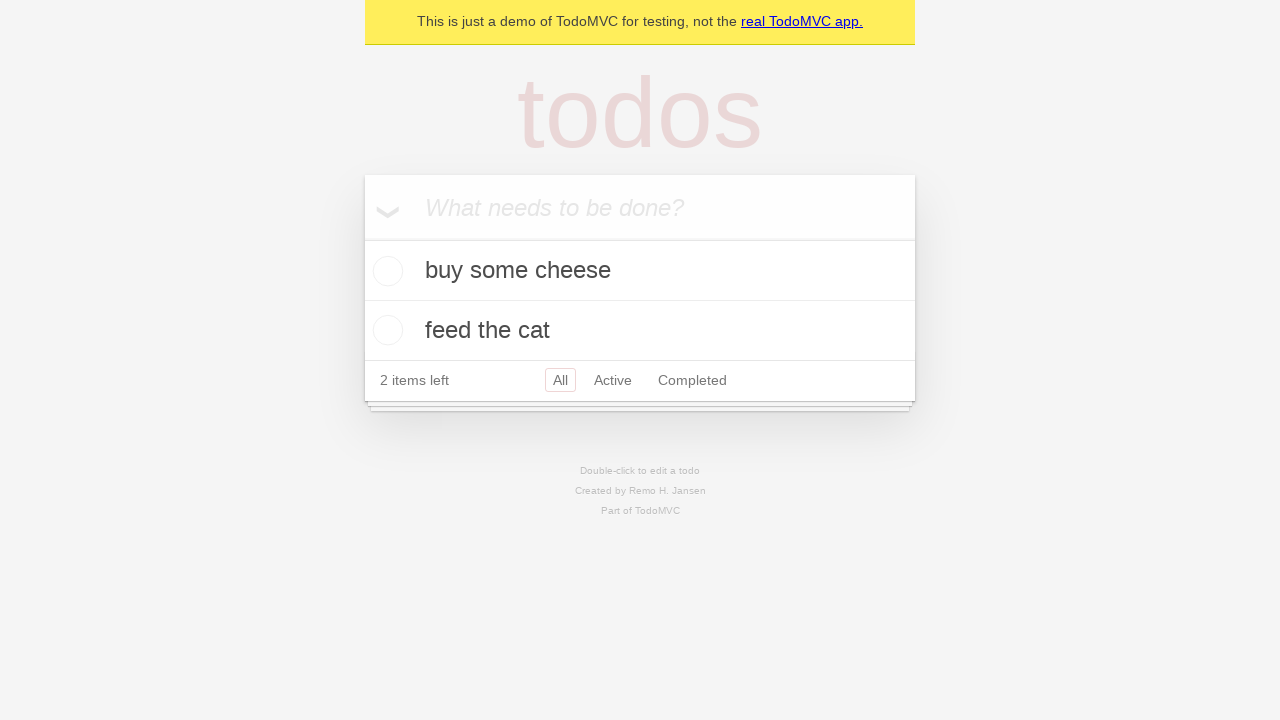

Filled todo input with 'book a doctors appointment' on internal:attr=[placeholder="What needs to be done?"i]
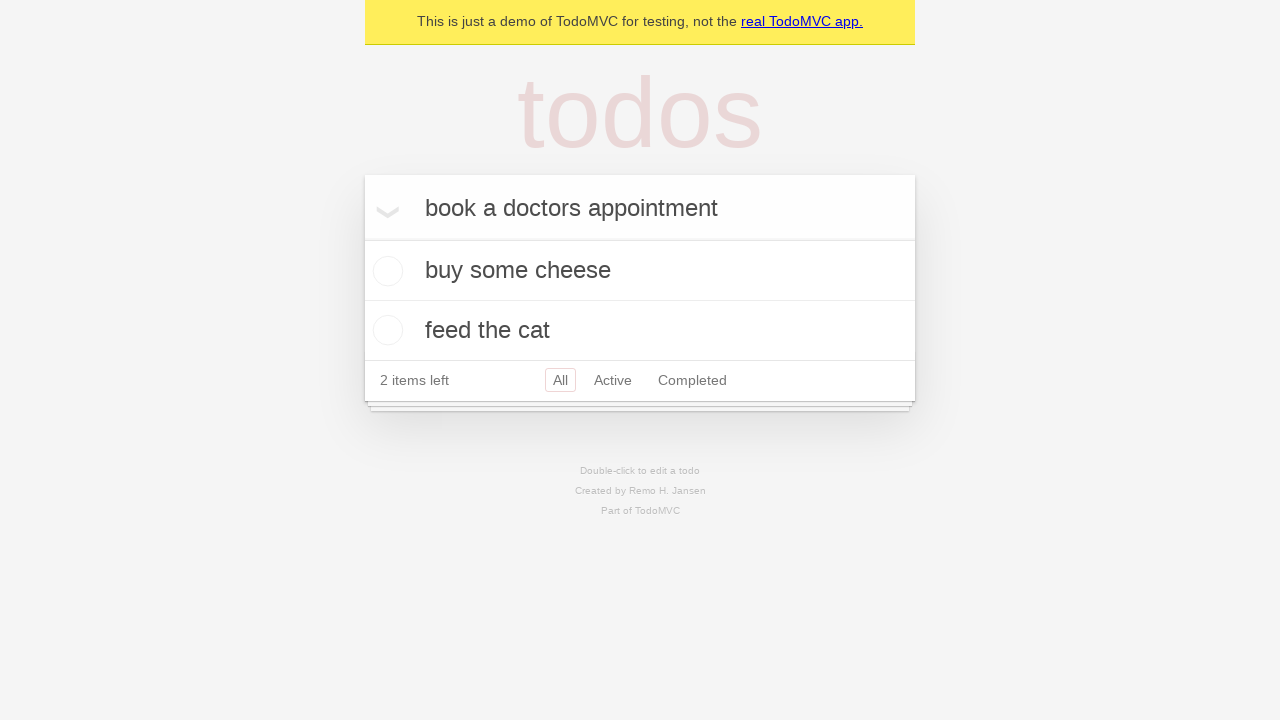

Pressed Enter to add third todo on internal:attr=[placeholder="What needs to be done?"i]
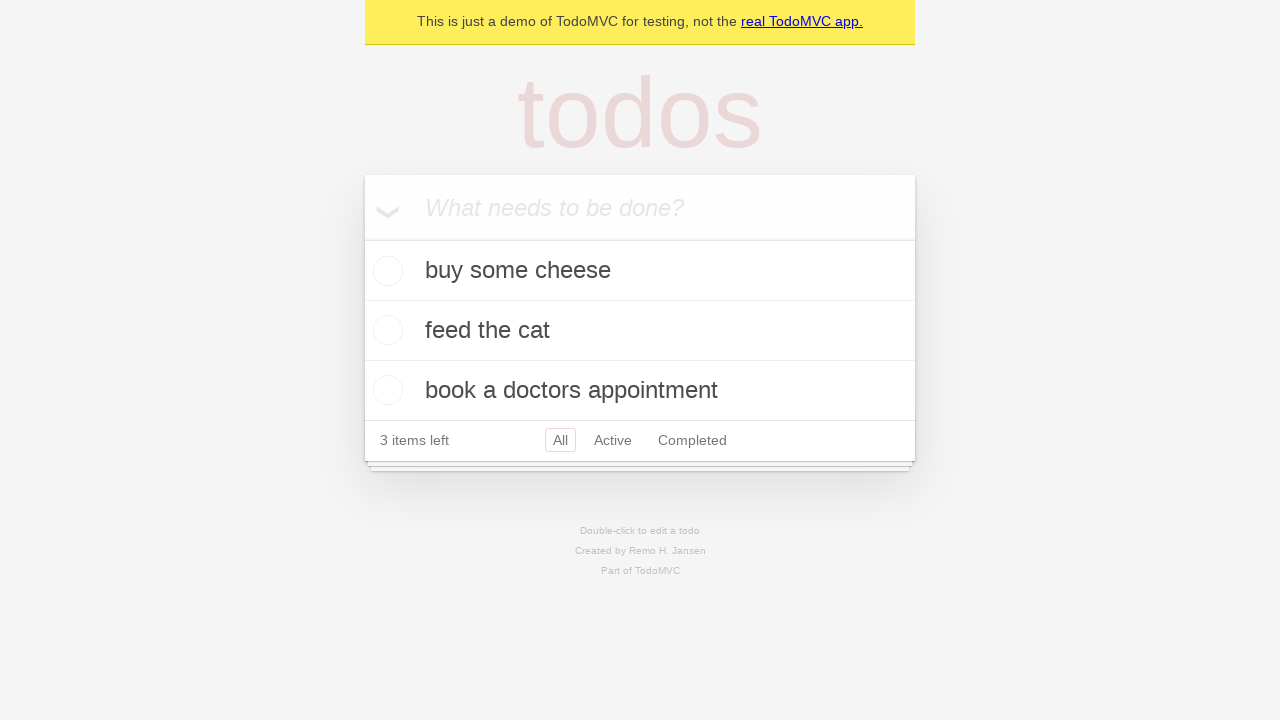

Double-clicked second todo item to enter edit mode at (640, 331) on internal:testid=[data-testid="todo-item"s] >> nth=1
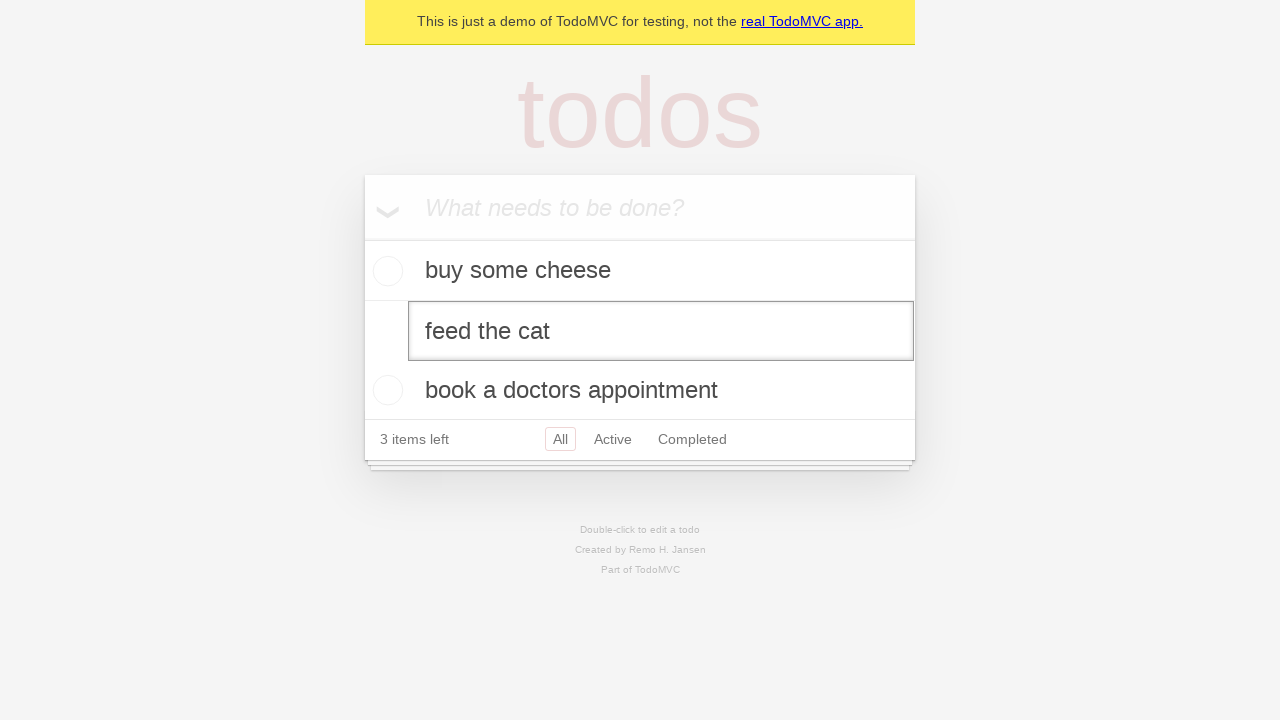

Filled edit field with text containing leading and trailing spaces: '    buy some sausages    ' on internal:testid=[data-testid="todo-item"s] >> nth=1 >> internal:role=textbox[nam
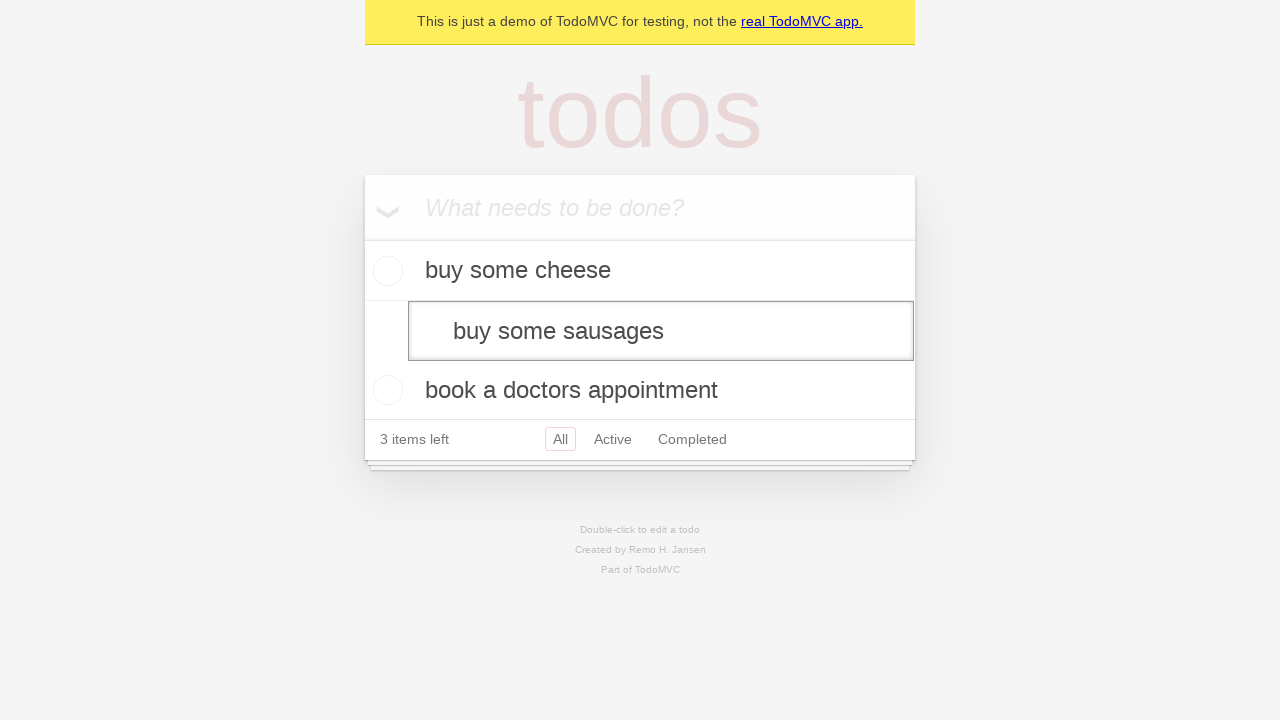

Pressed Enter to save edited todo, text should be trimmed to 'buy some sausages' on internal:testid=[data-testid="todo-item"s] >> nth=1 >> internal:role=textbox[nam
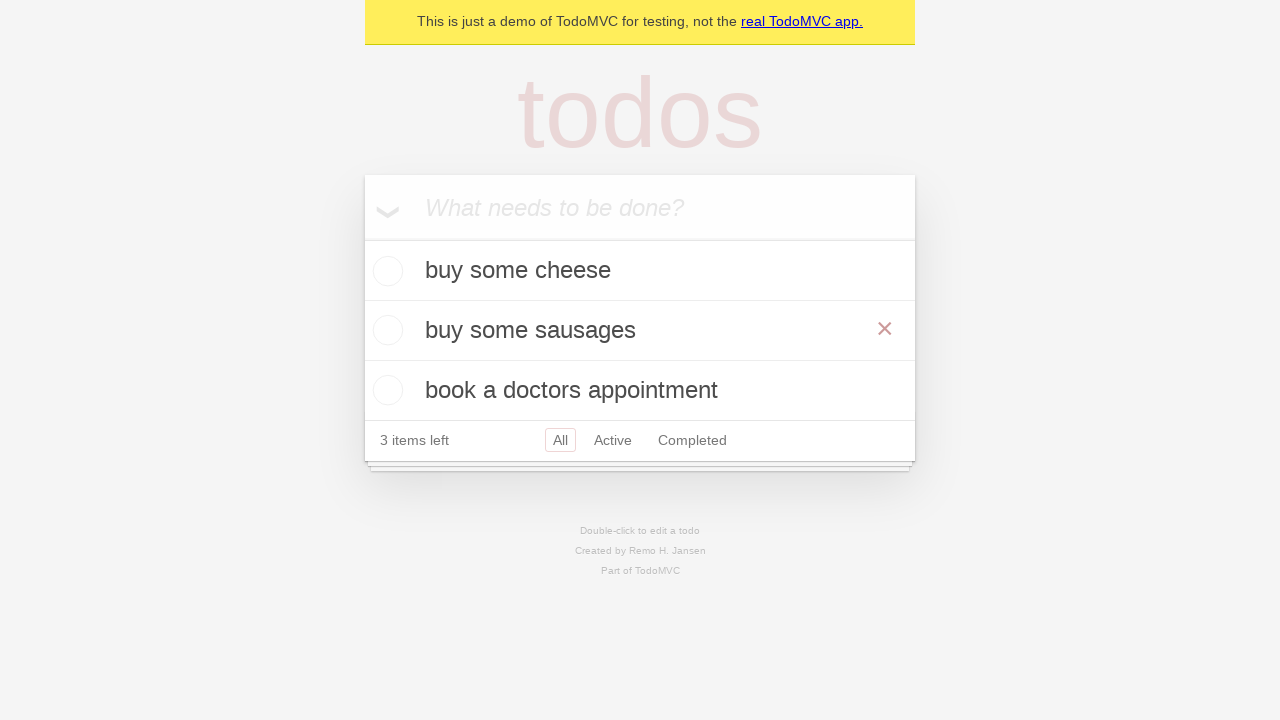

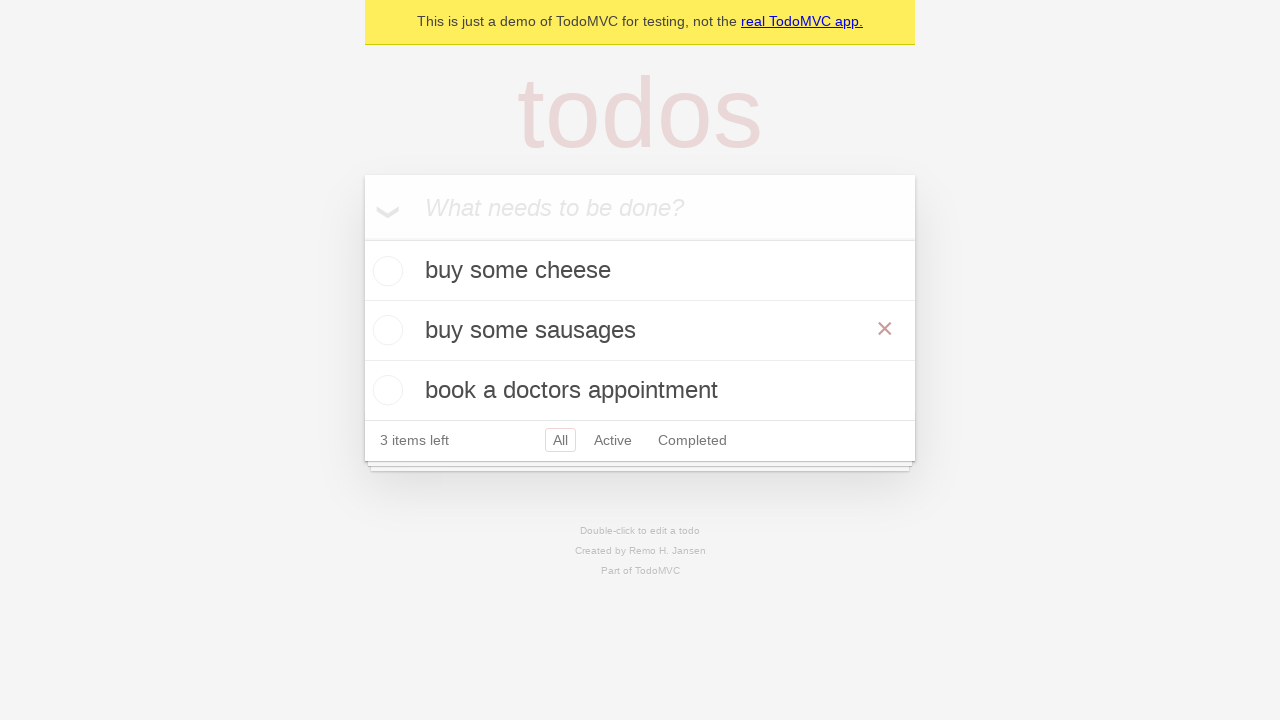